Tests navigation menu by clicking each link, verifying the page title, and navigating back to the home page

Starting URL: https://qaplayground.dev/apps/links/

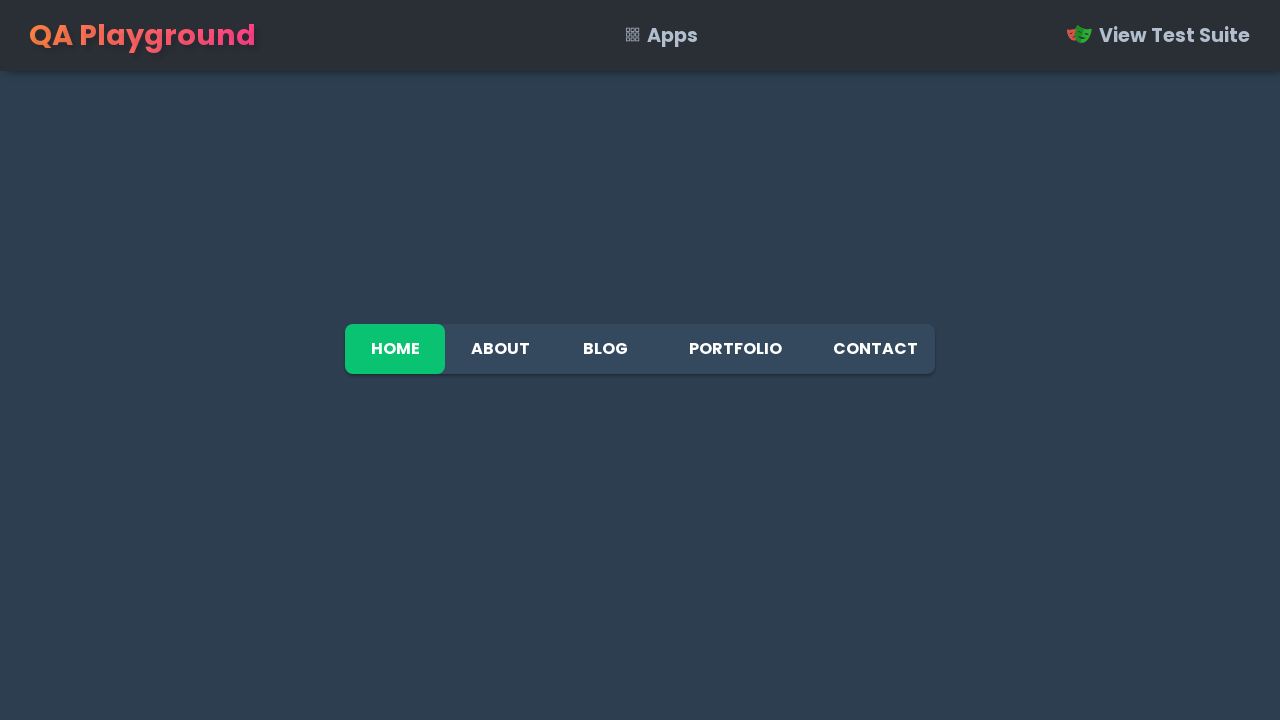

Navigation menu loaded and visible
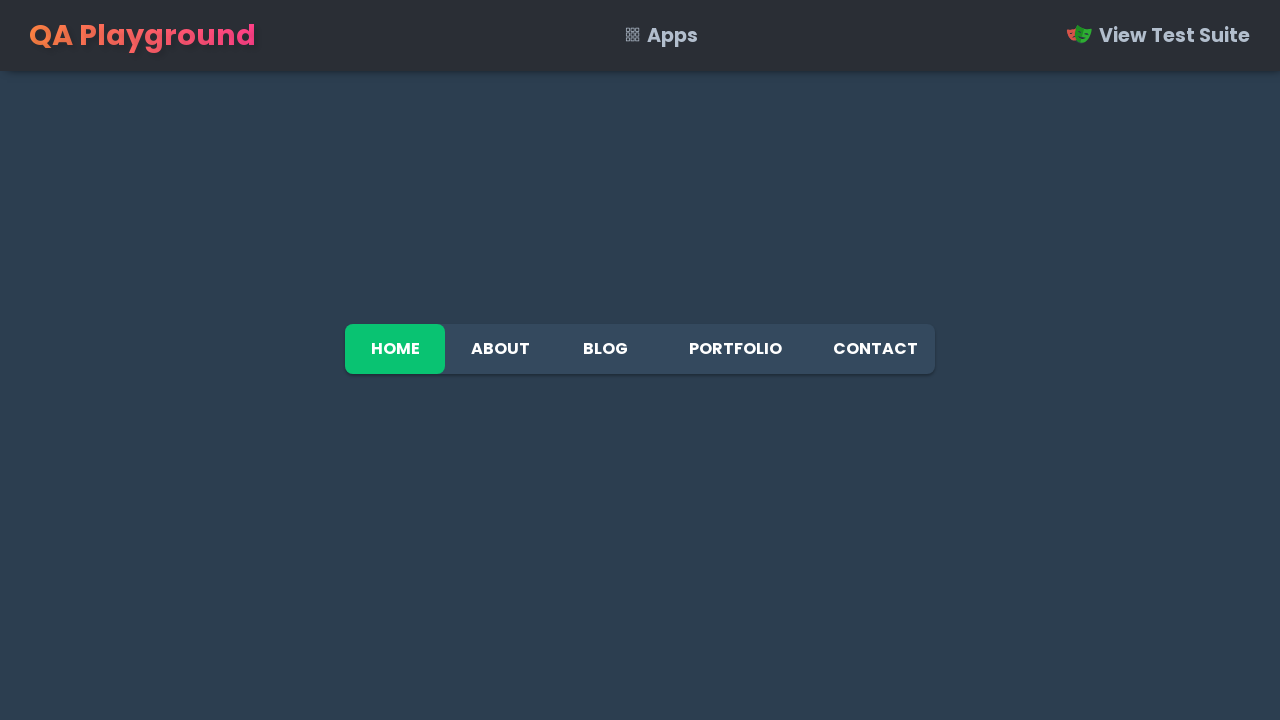

Located all navigation links
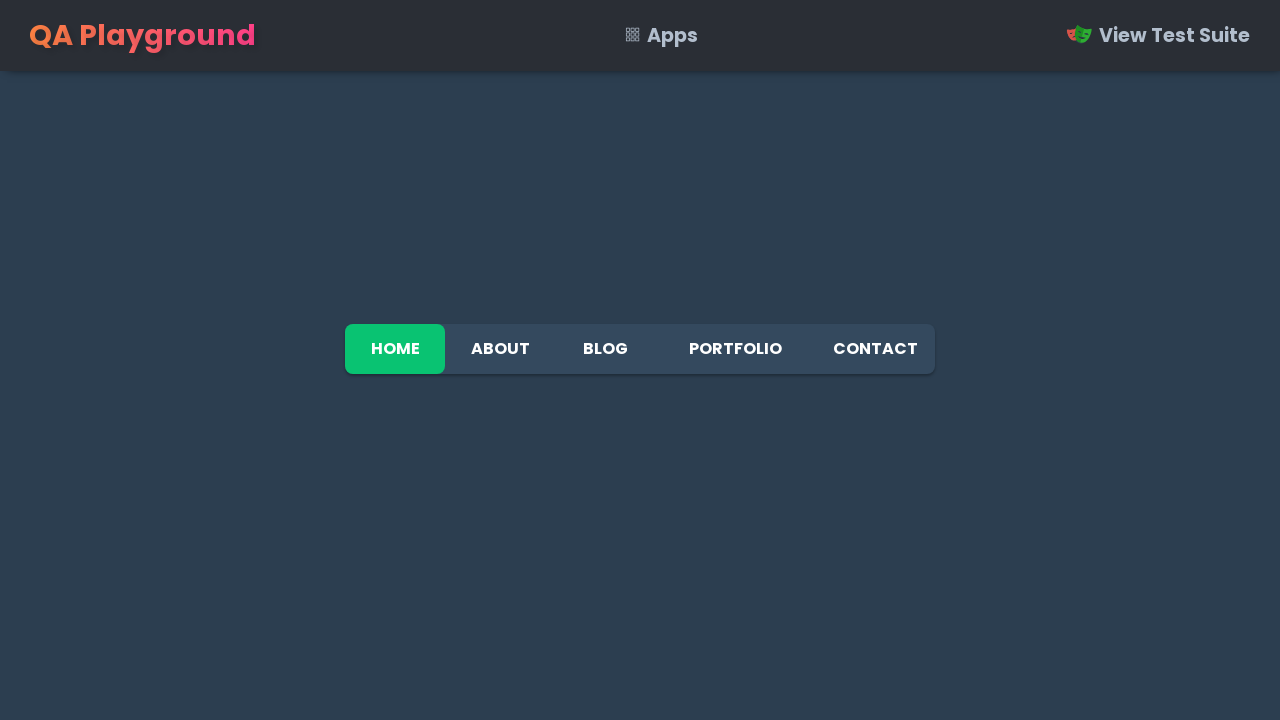

Verified 5 navigation links present
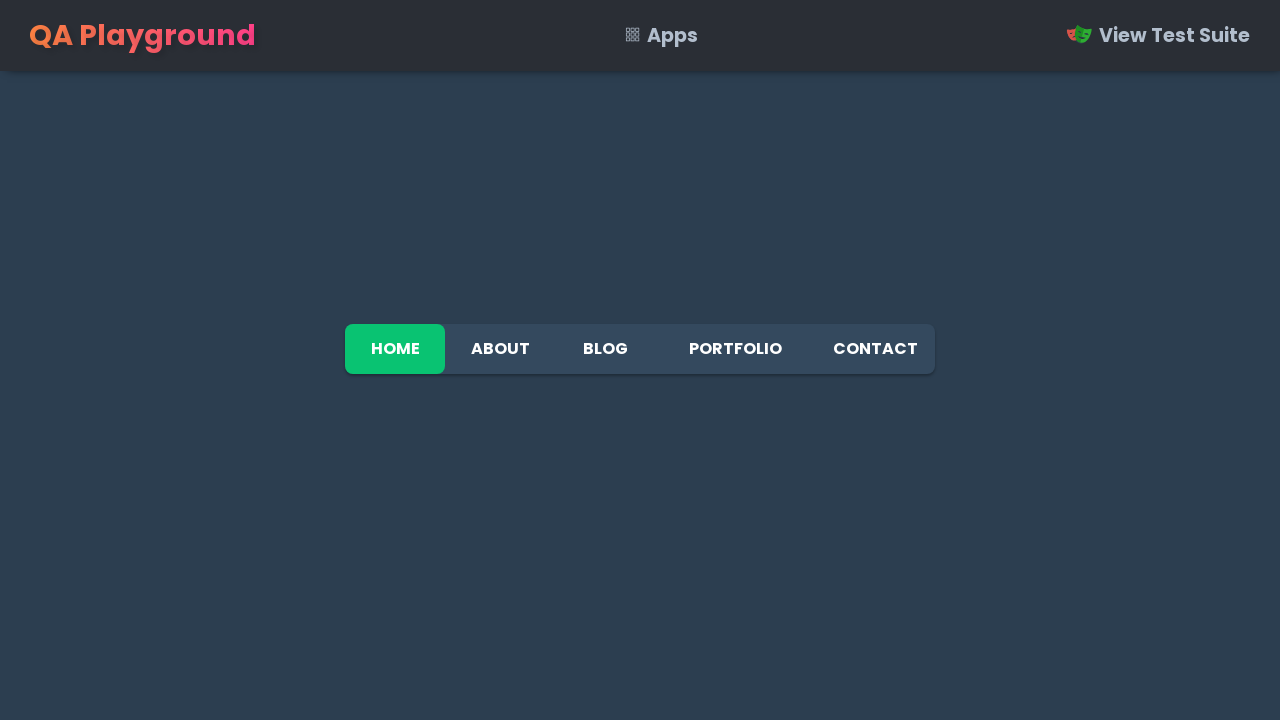

Clicked navigation link: About at (500, 349) on #nav > a >> nth=1
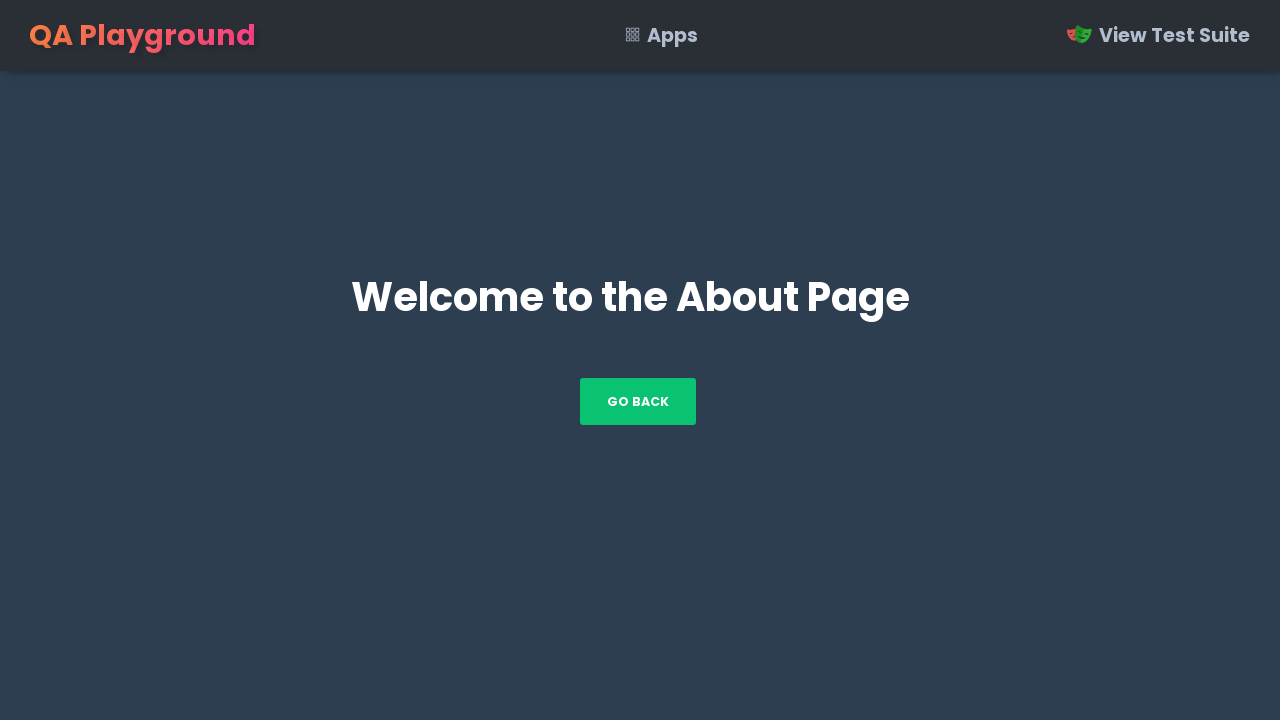

Page loaded with title containing 'About'
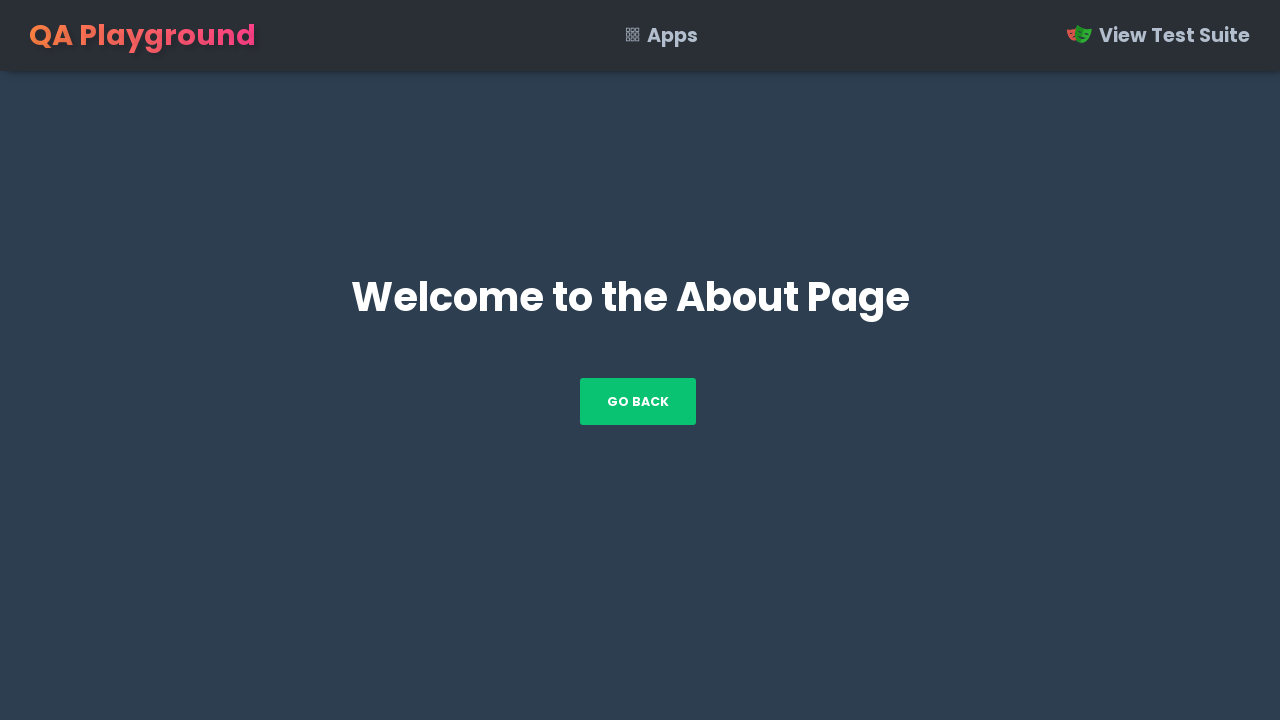

Verified page title contains 'About'
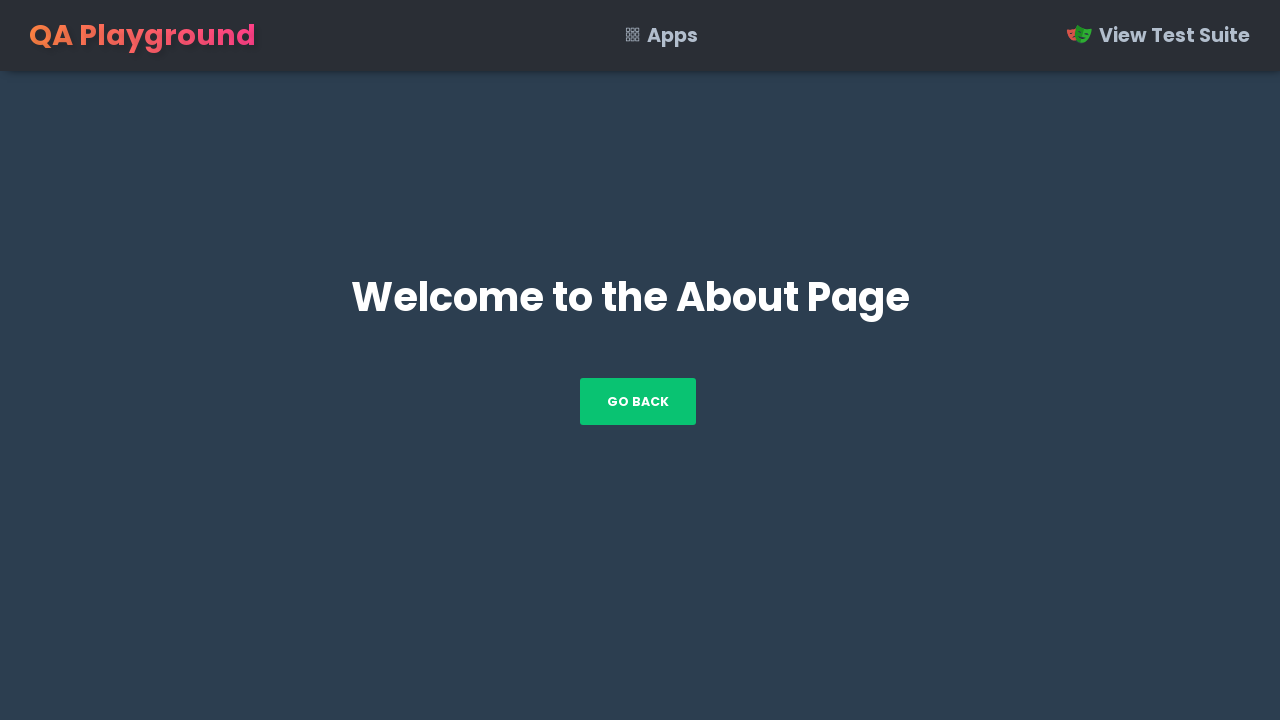

Navigated back to home page
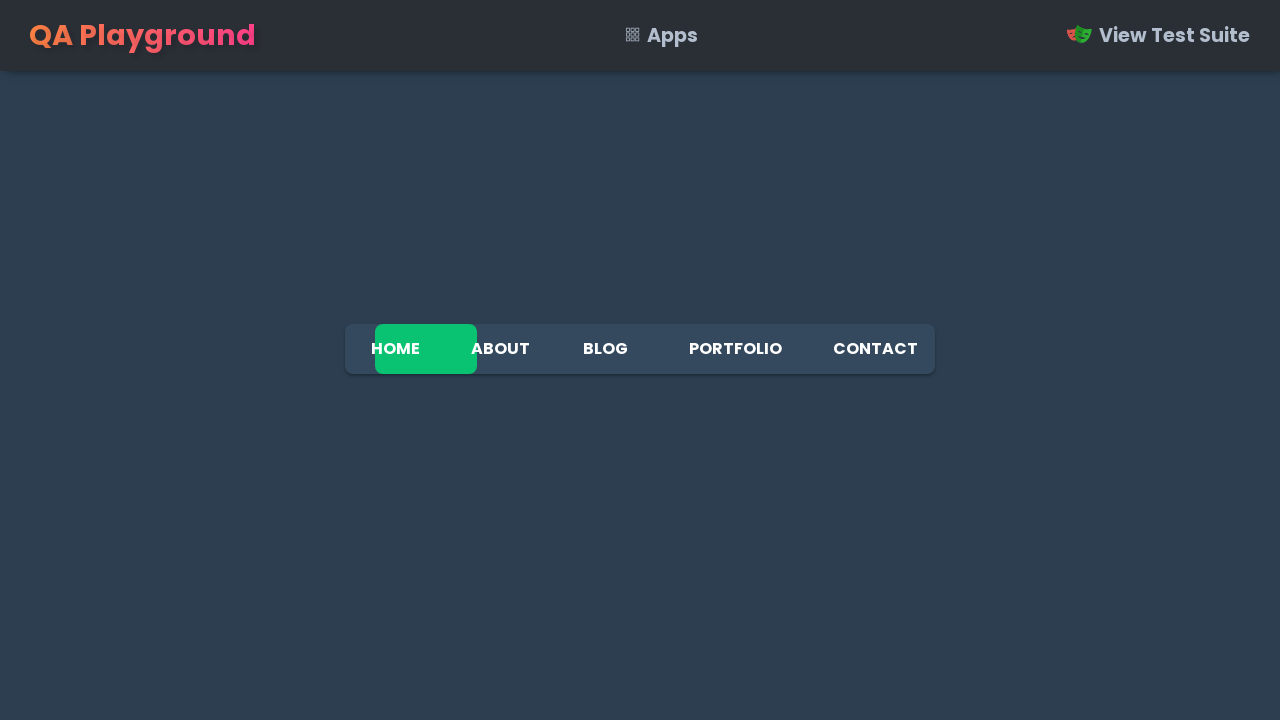

Confirmed back on home page URL
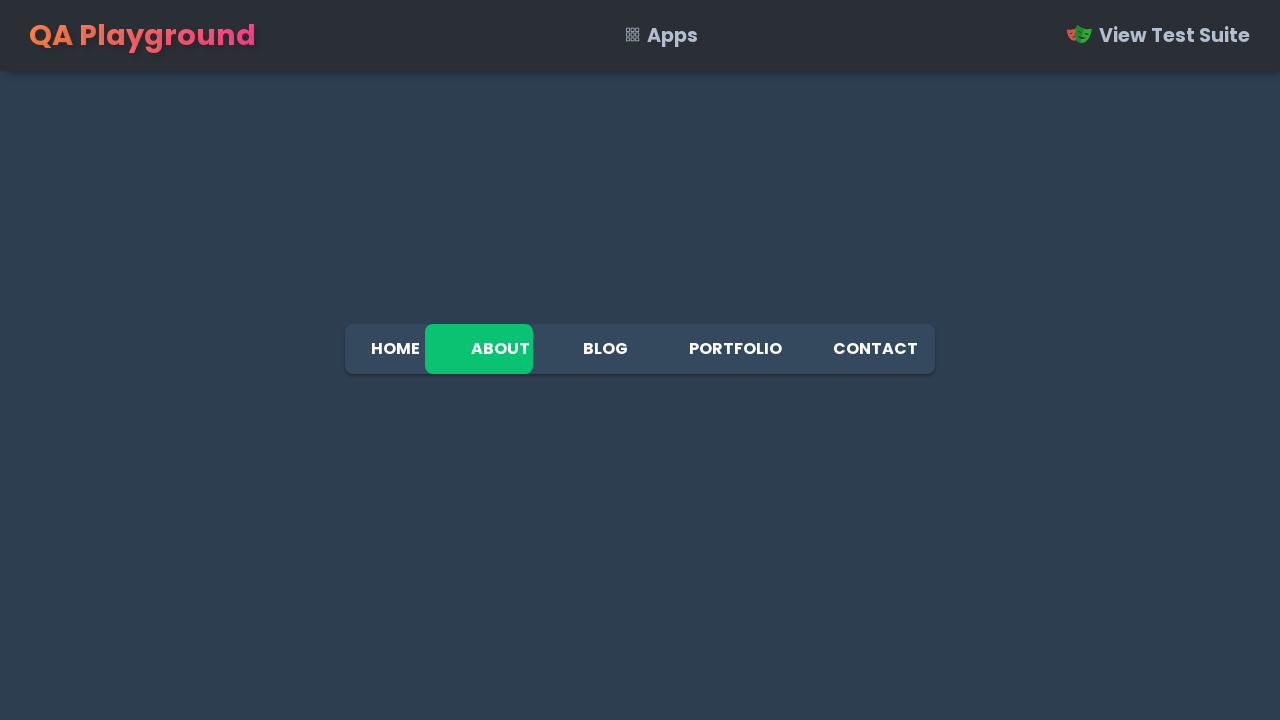

Clicked navigation link: Blog at (605, 349) on #nav > a >> nth=2
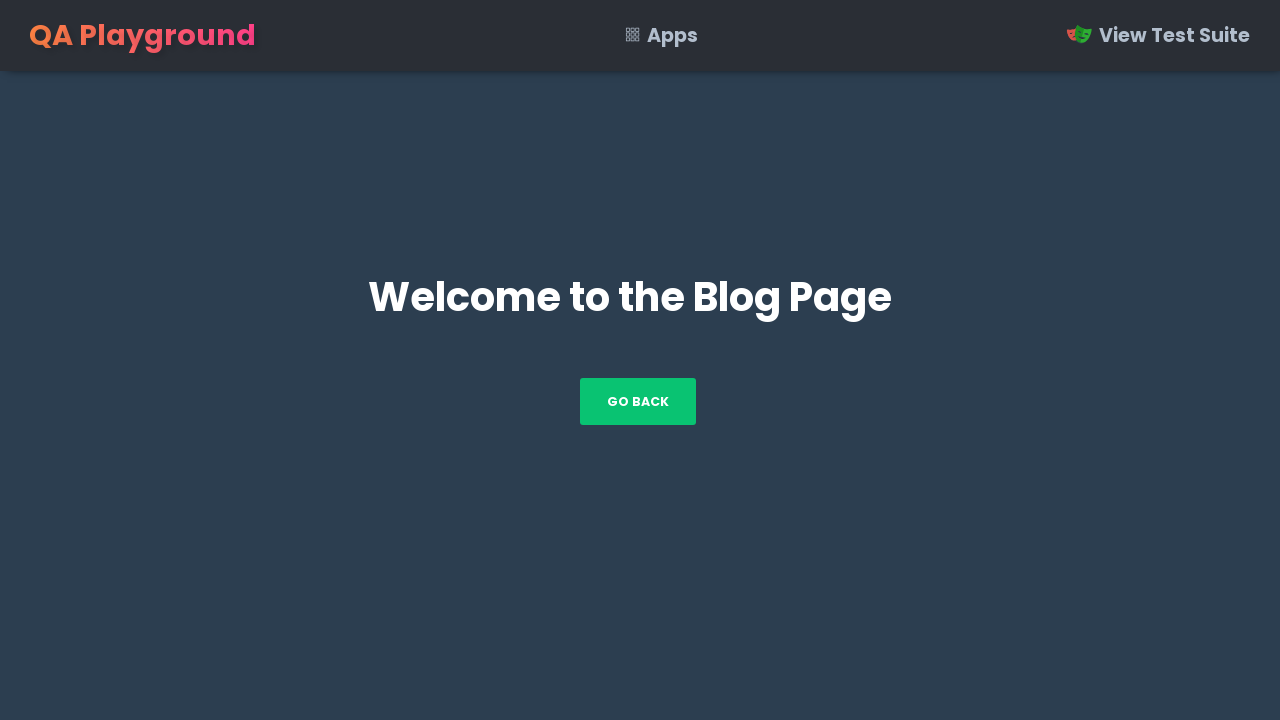

Page loaded with title containing 'Blog'
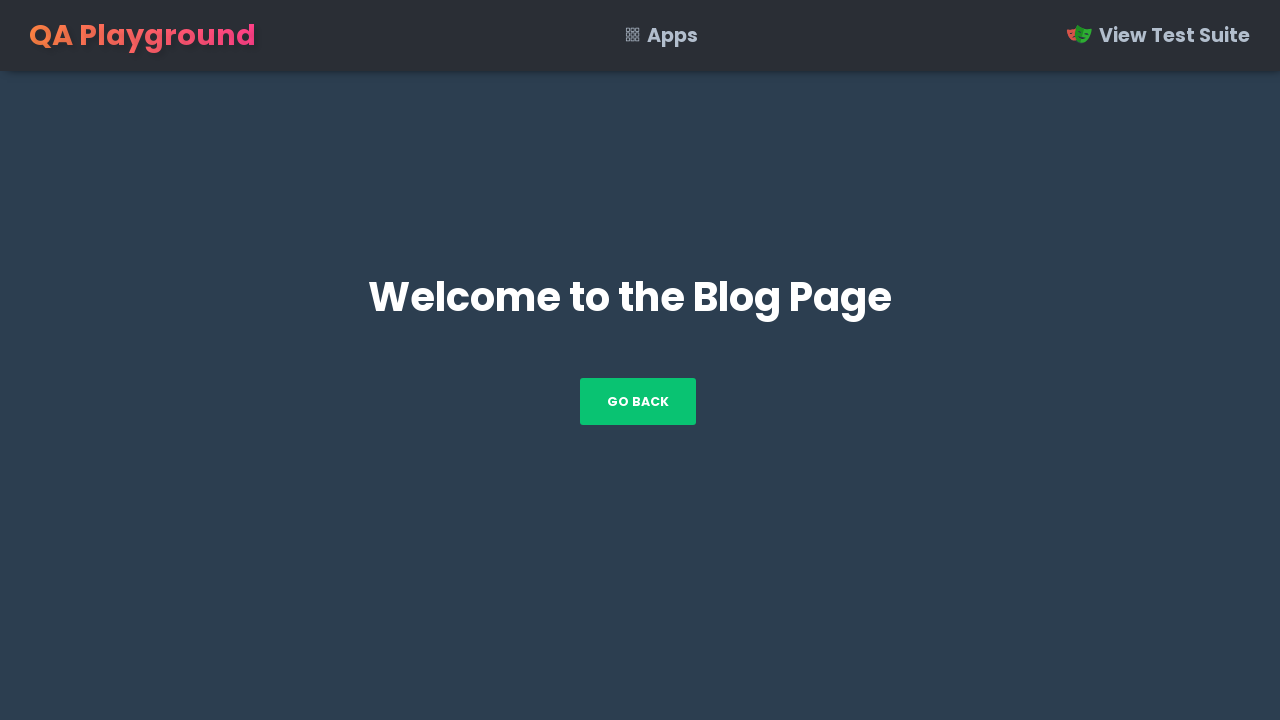

Verified page title contains 'Blog'
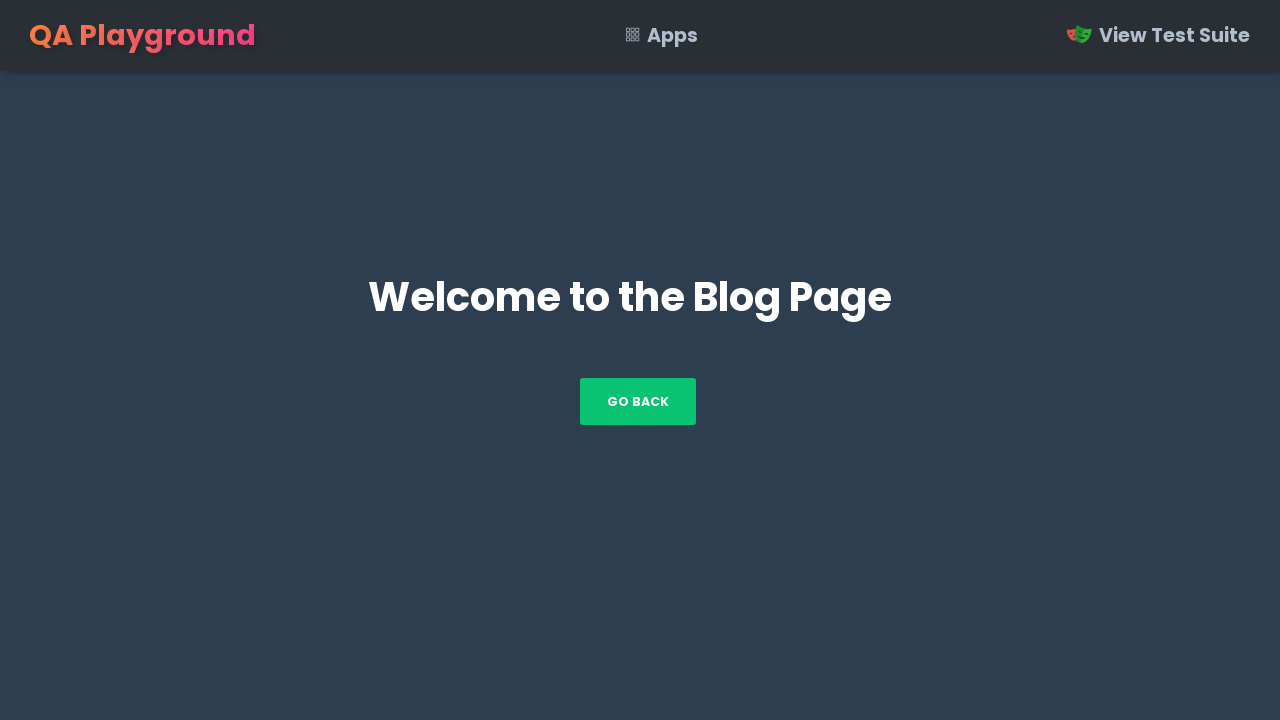

Navigated back to home page
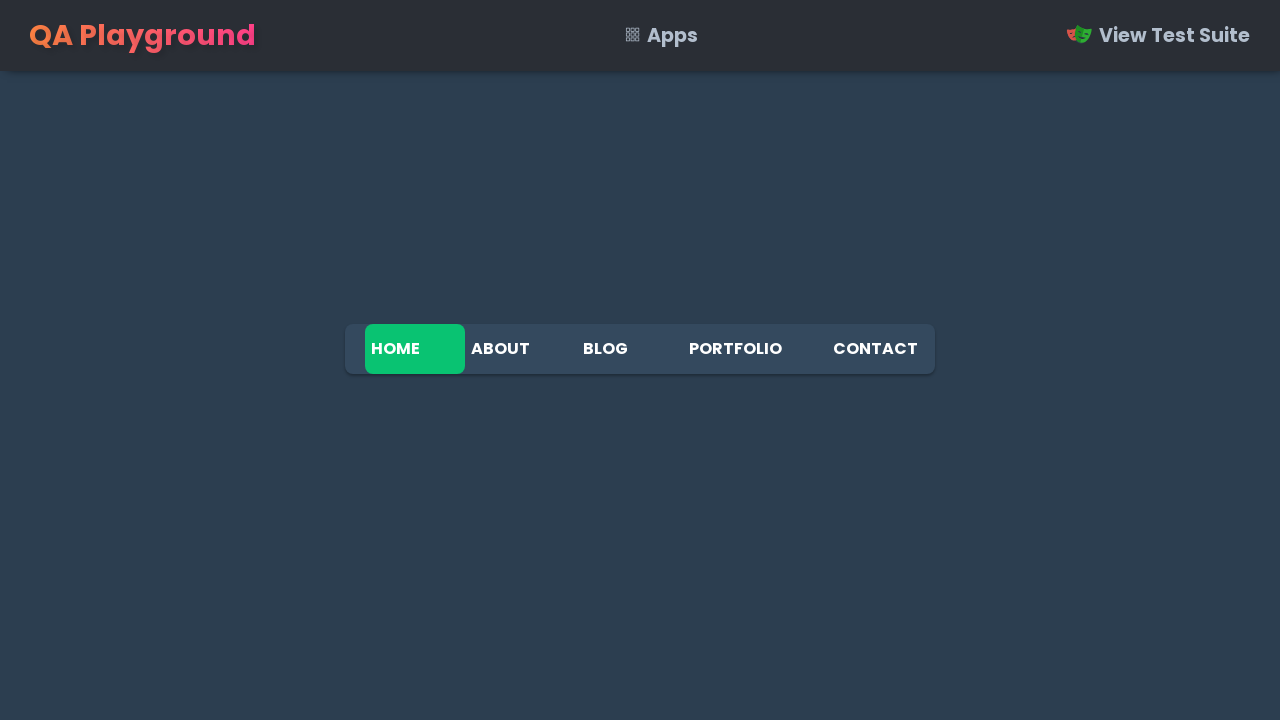

Confirmed back on home page URL
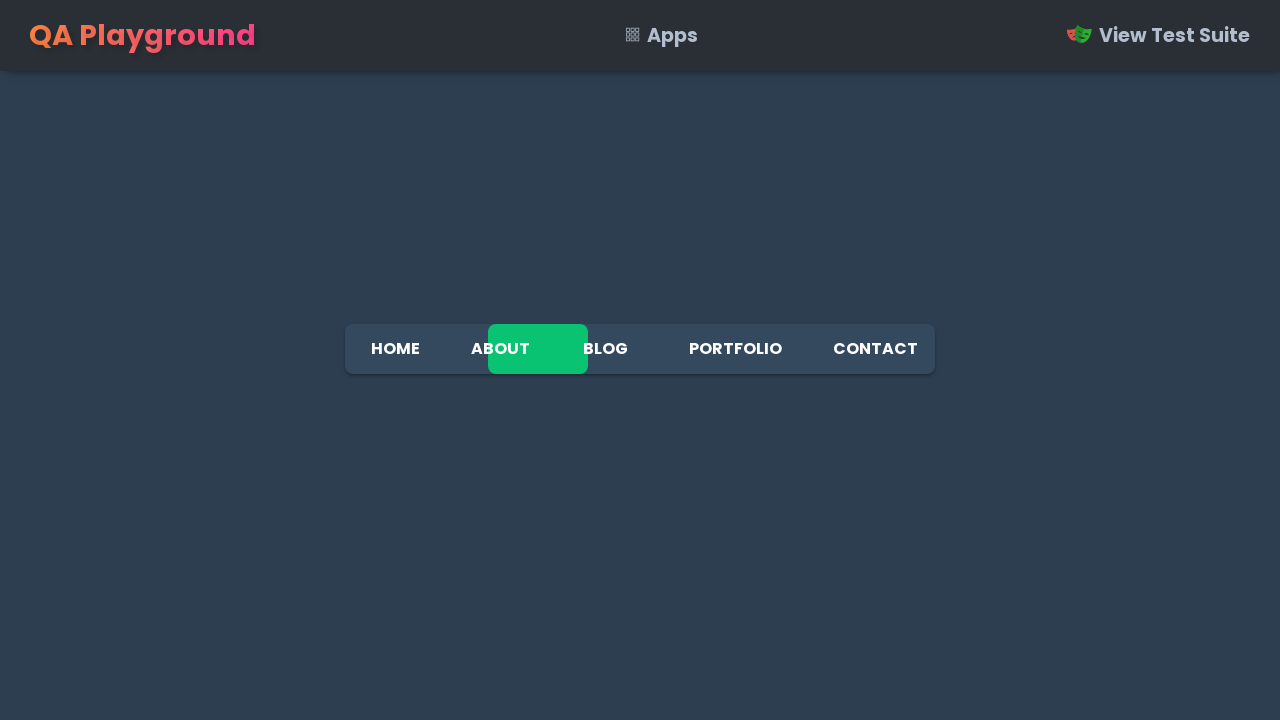

Clicked navigation link: Portfolio at (735, 349) on #nav > a >> nth=3
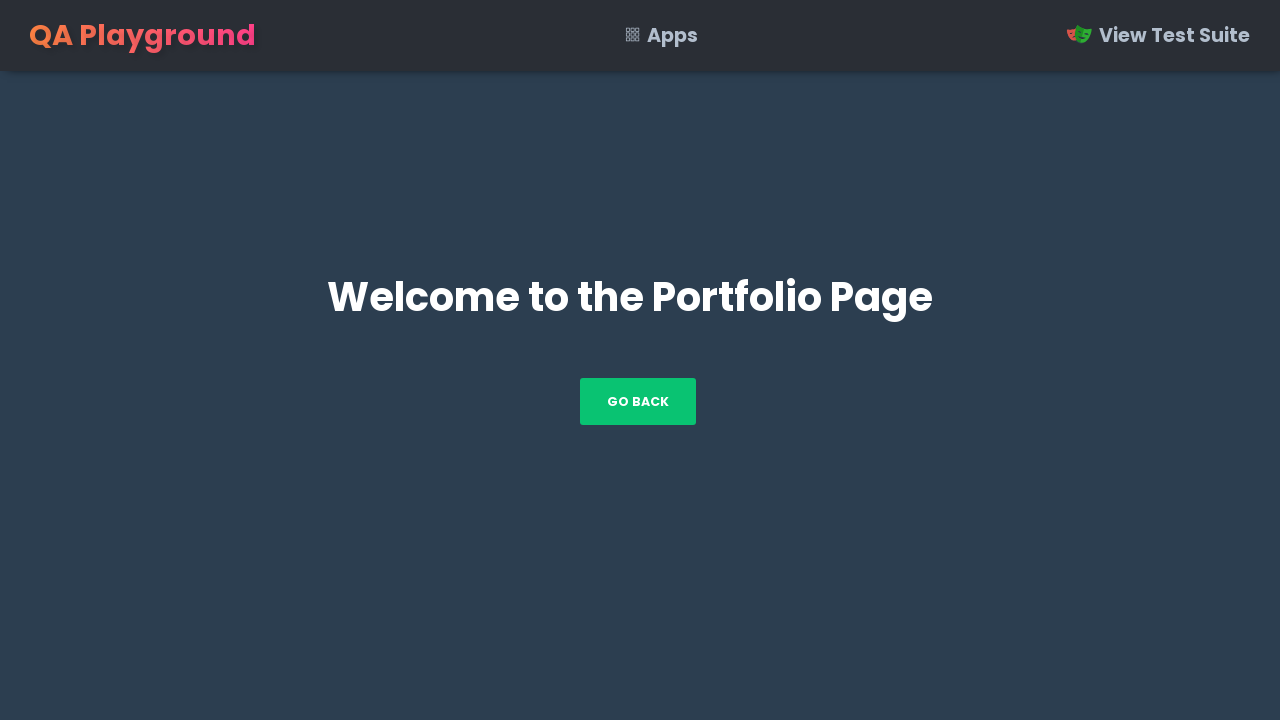

Page loaded with title containing 'Portfolio'
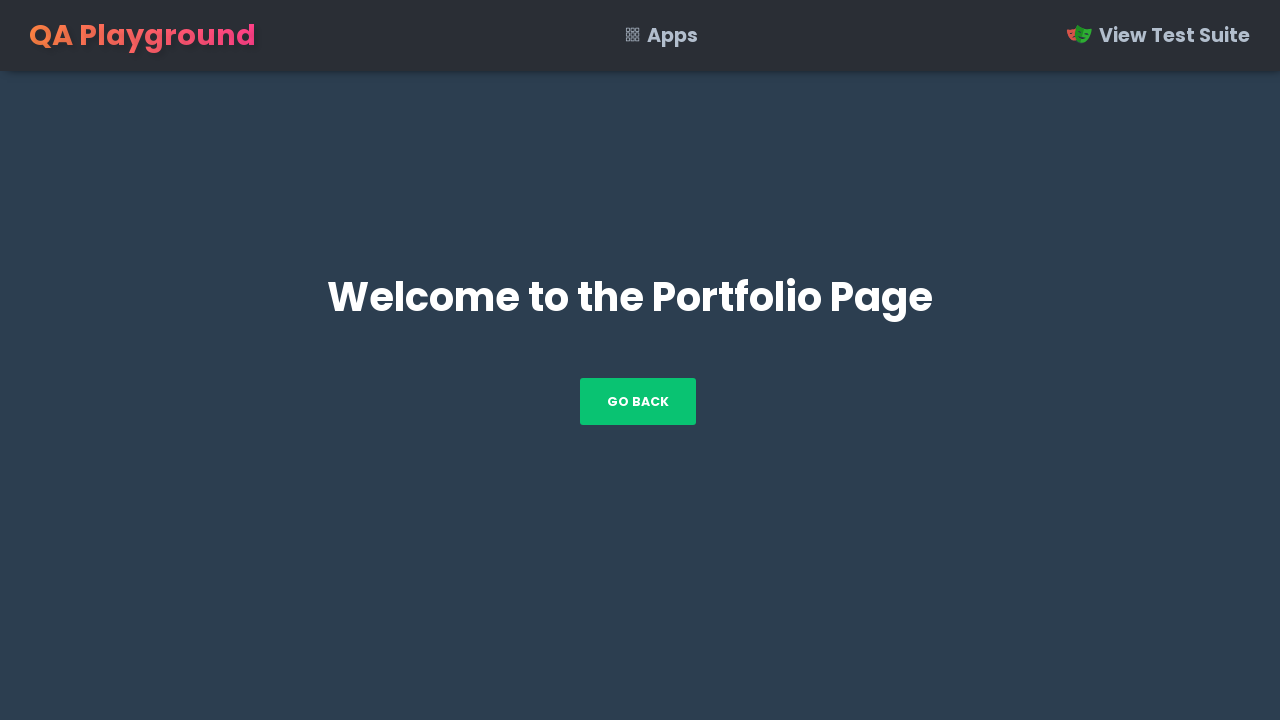

Verified page title contains 'Portfolio'
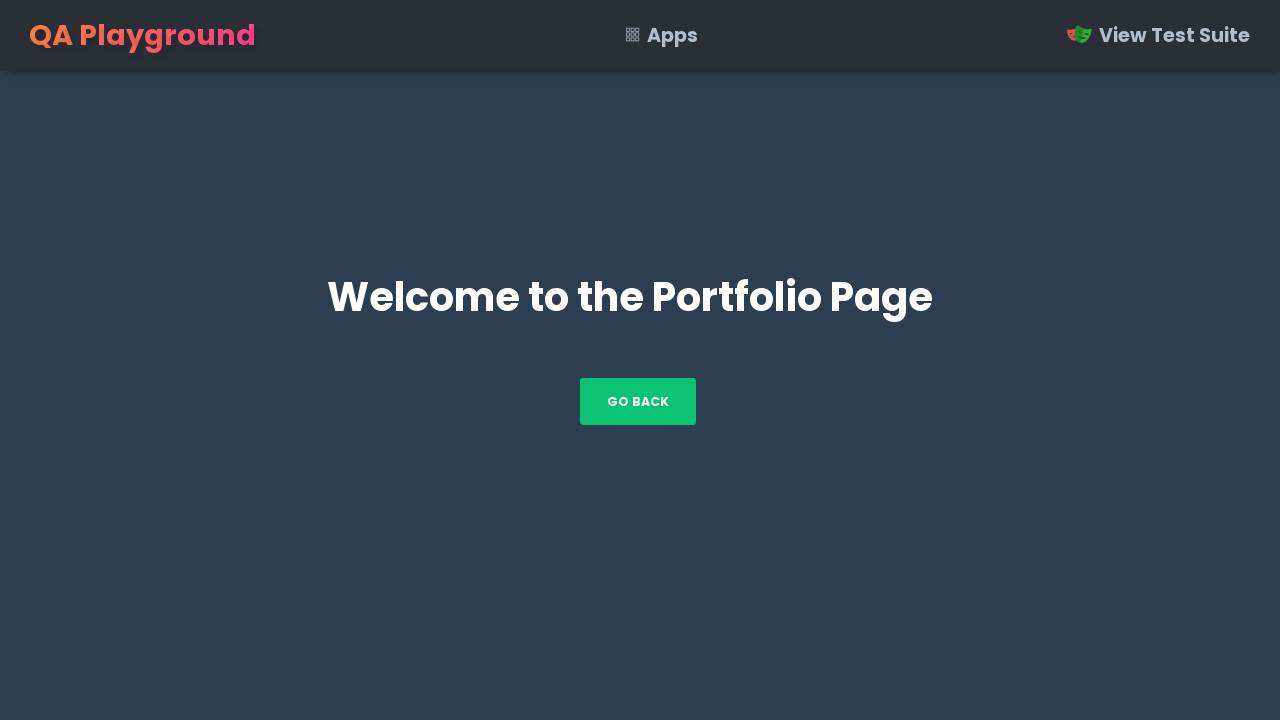

Navigated back to home page
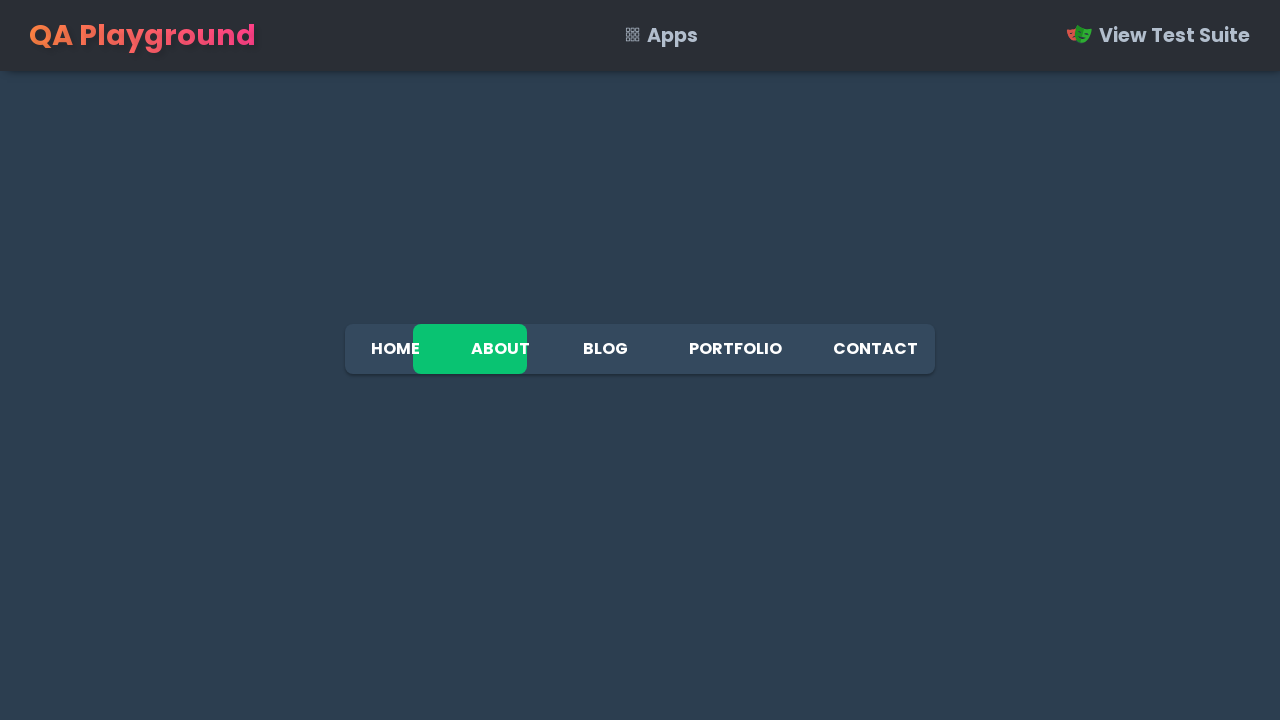

Confirmed back on home page URL
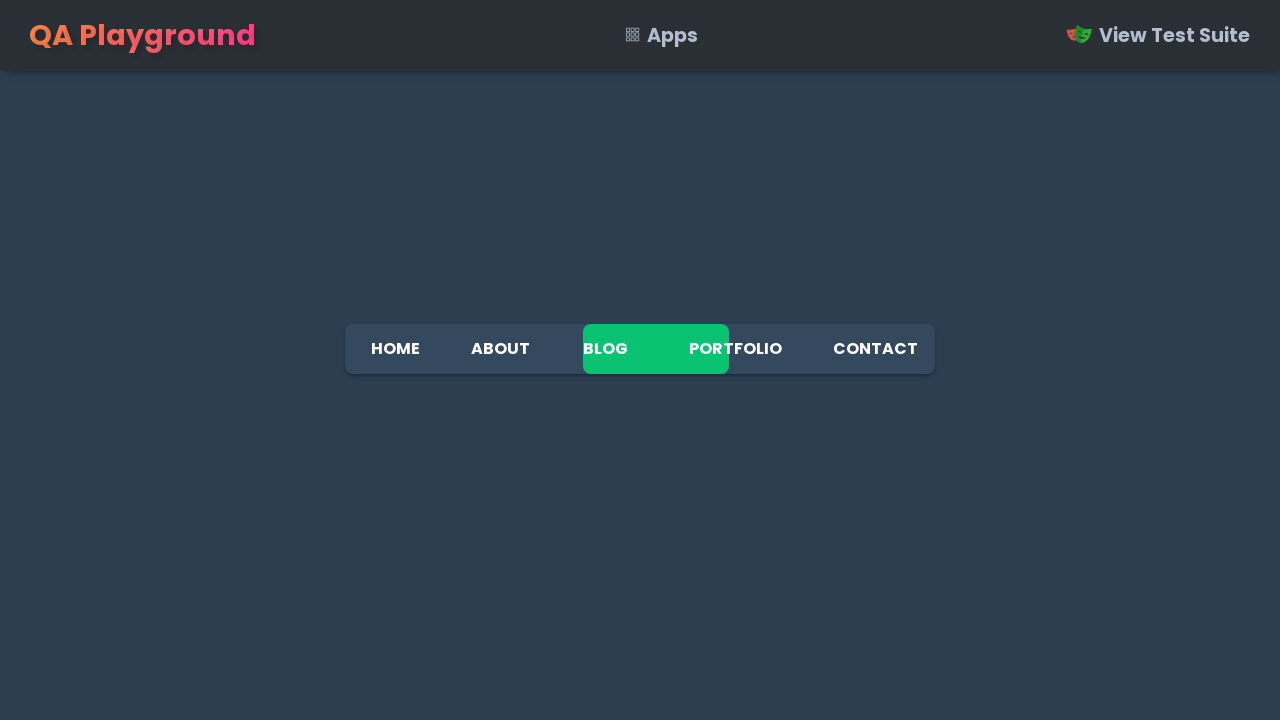

Clicked navigation link: Contact at (875, 349) on #nav > a >> nth=4
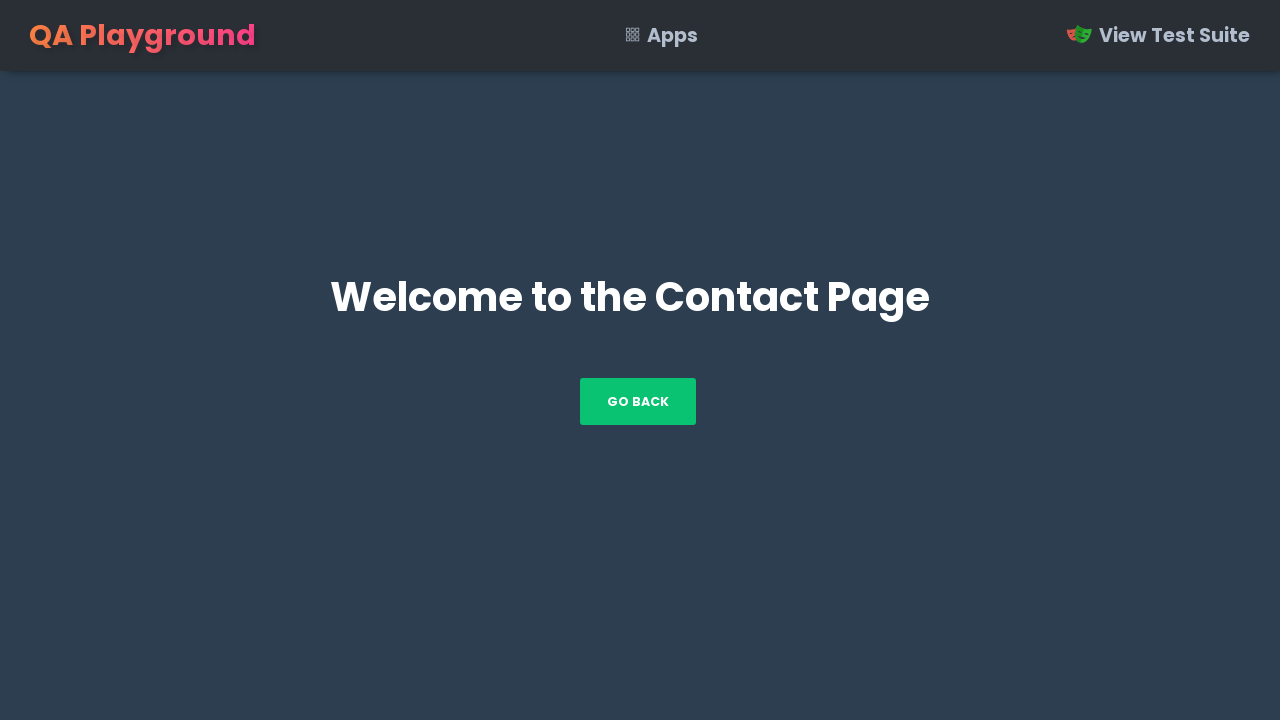

Page loaded with title containing 'Contact'
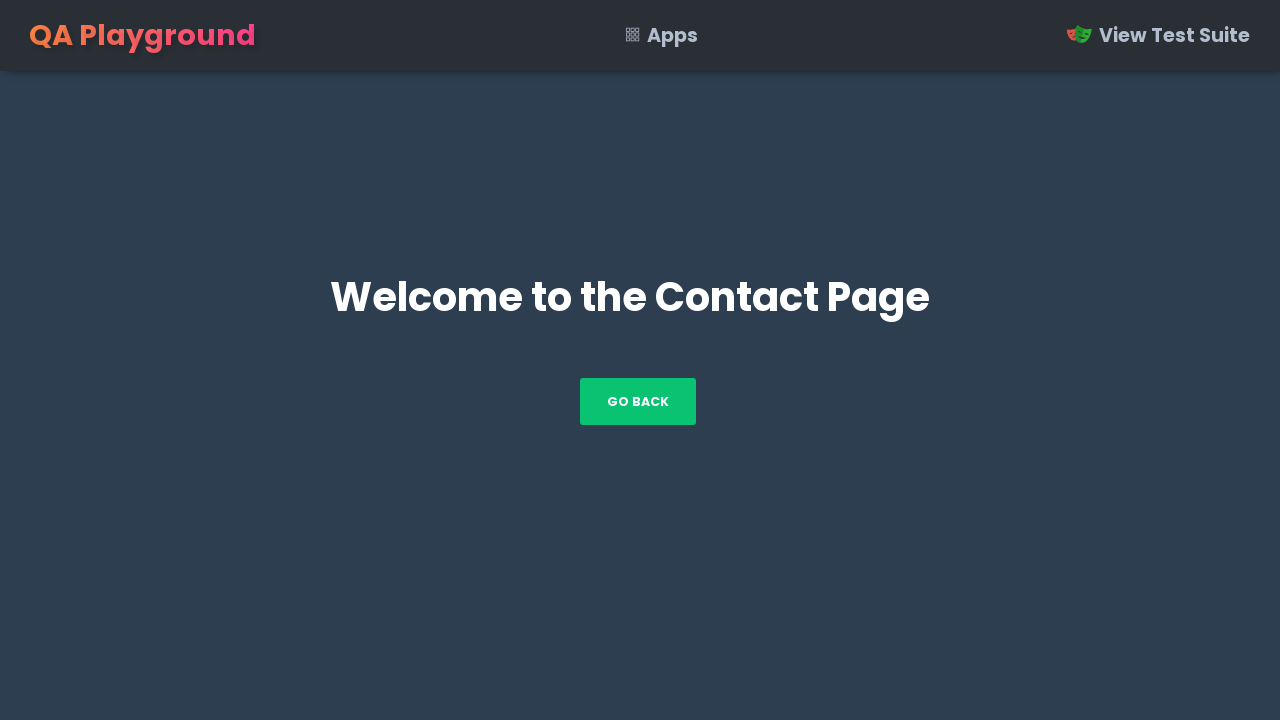

Verified page title contains 'Contact'
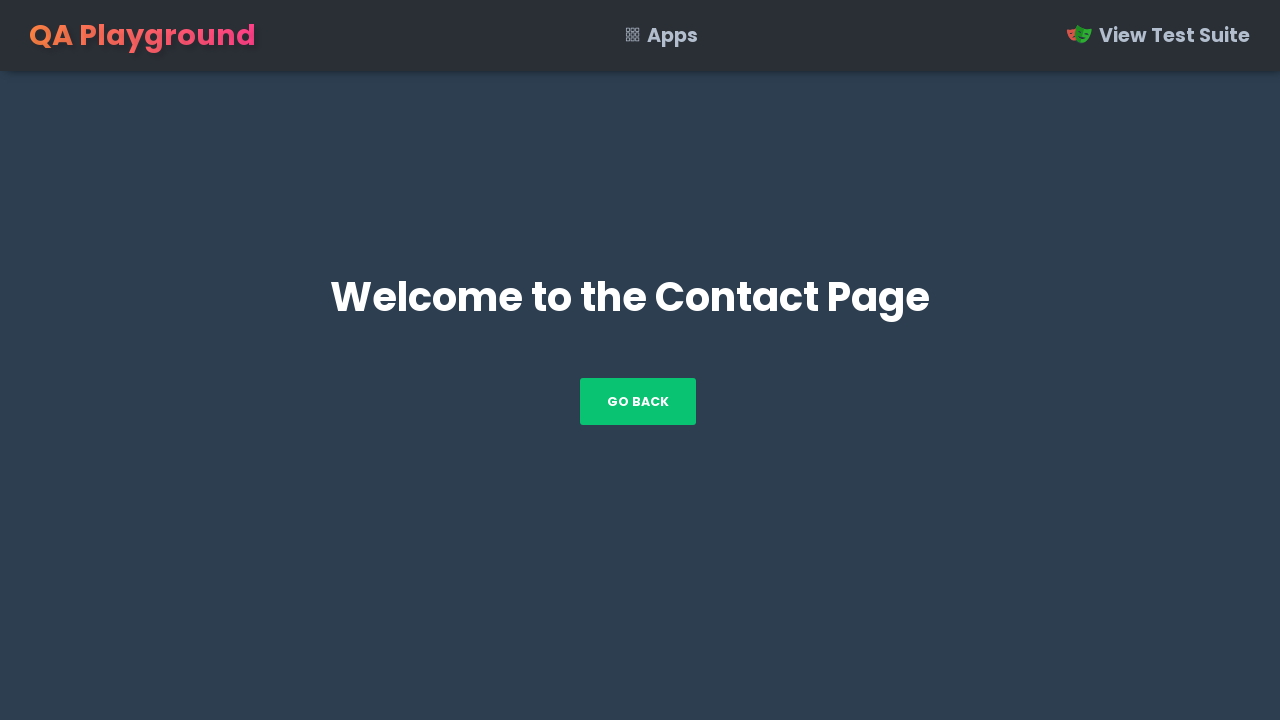

Navigated back to home page
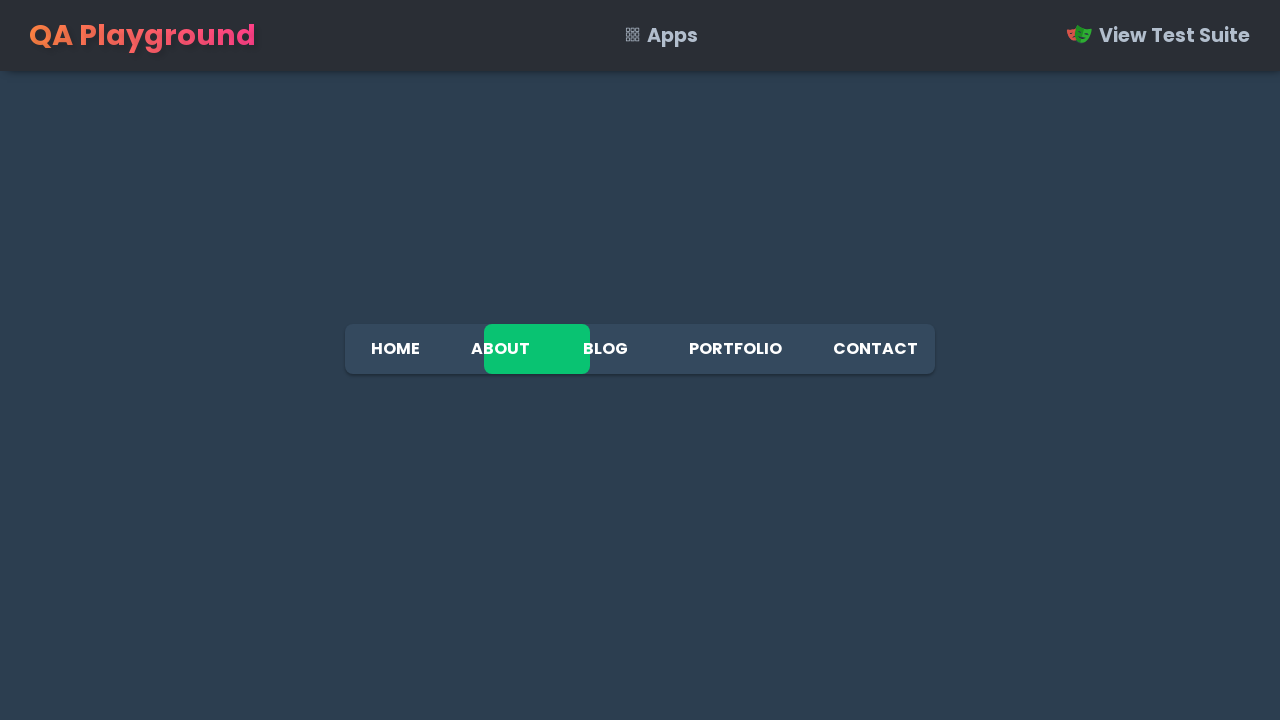

Confirmed back on home page URL
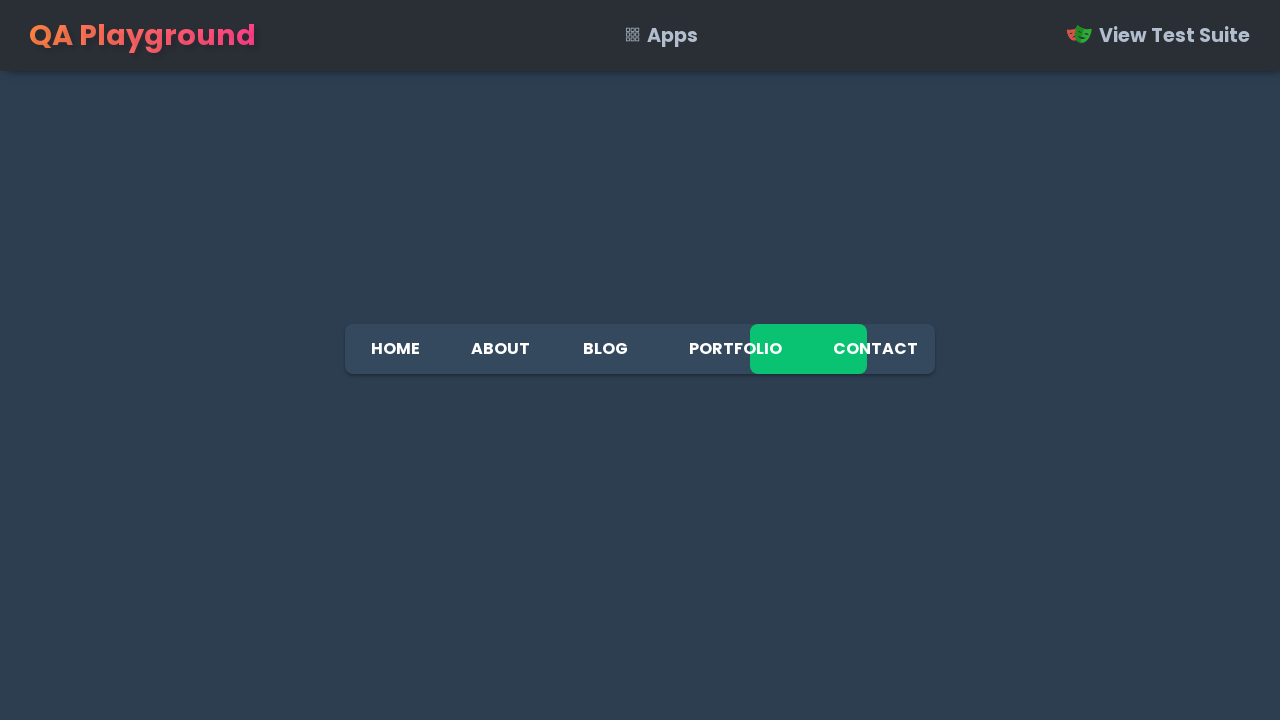

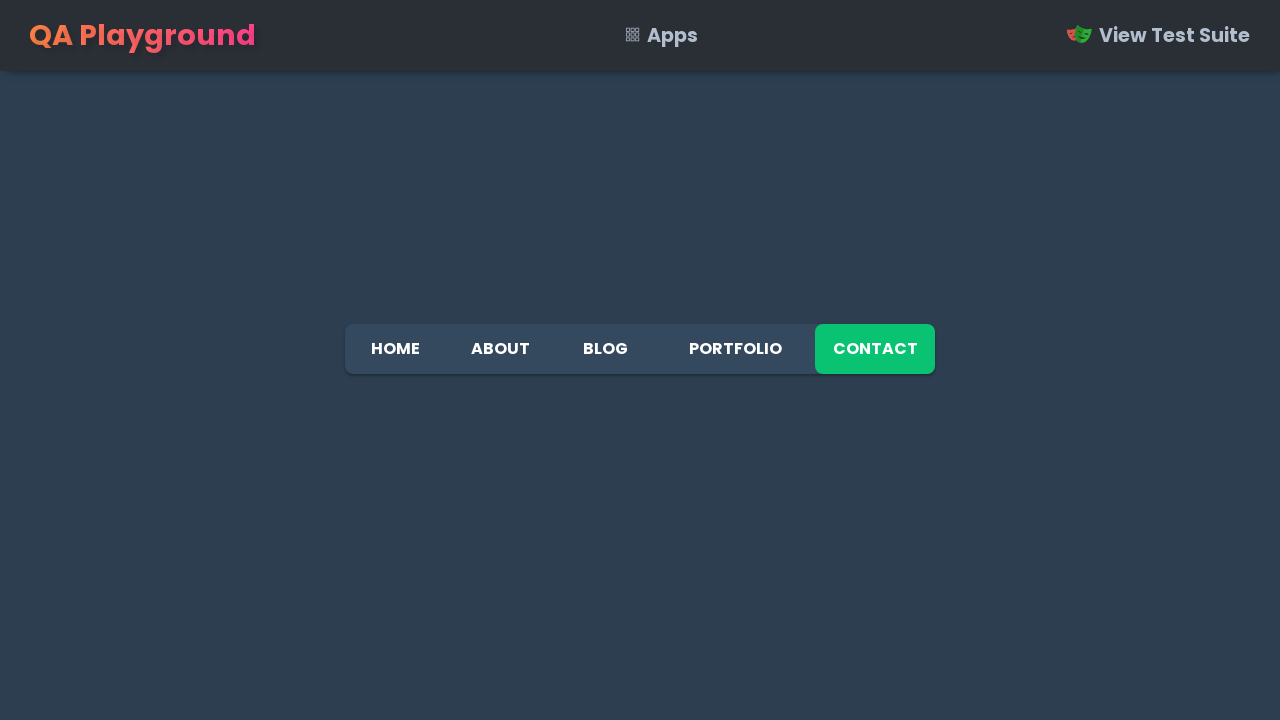